Tests opening a new browser window and navigating to a different website (OrangeHRM) from the original page (OpenCart), demonstrating multi-window browser automation.

Starting URL: https://www.opencart.com/

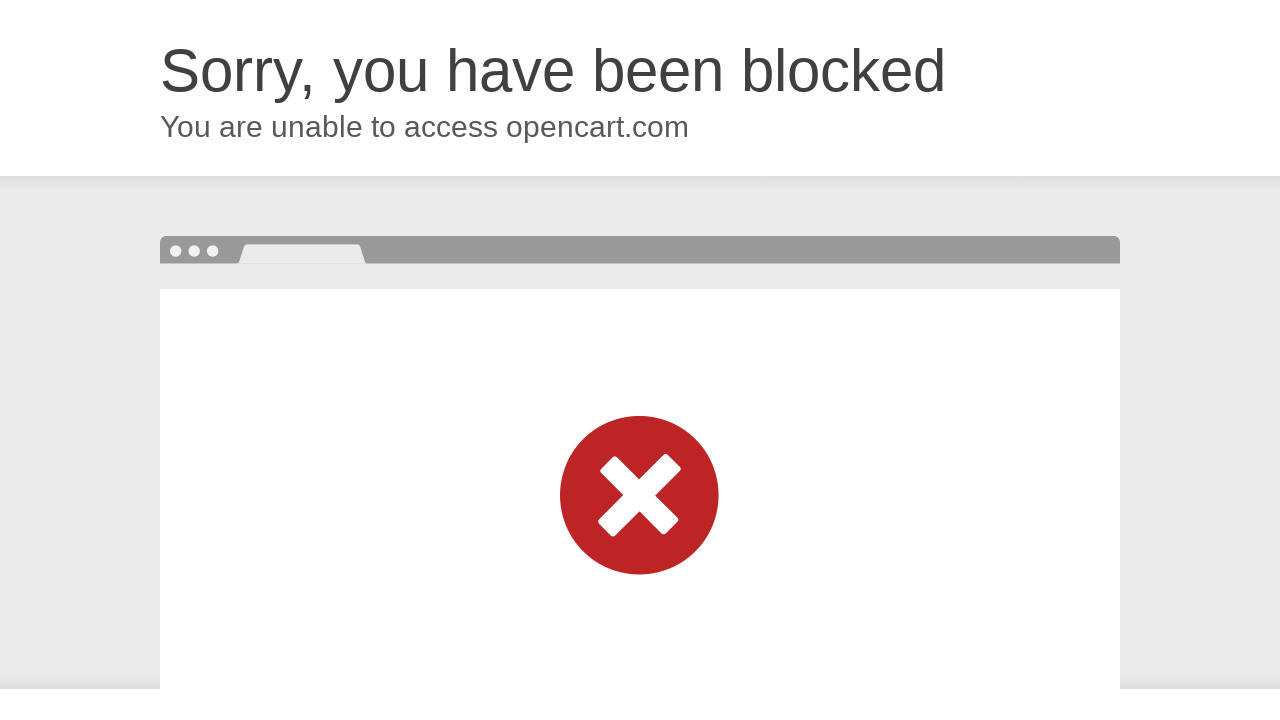

Opened a new browser window
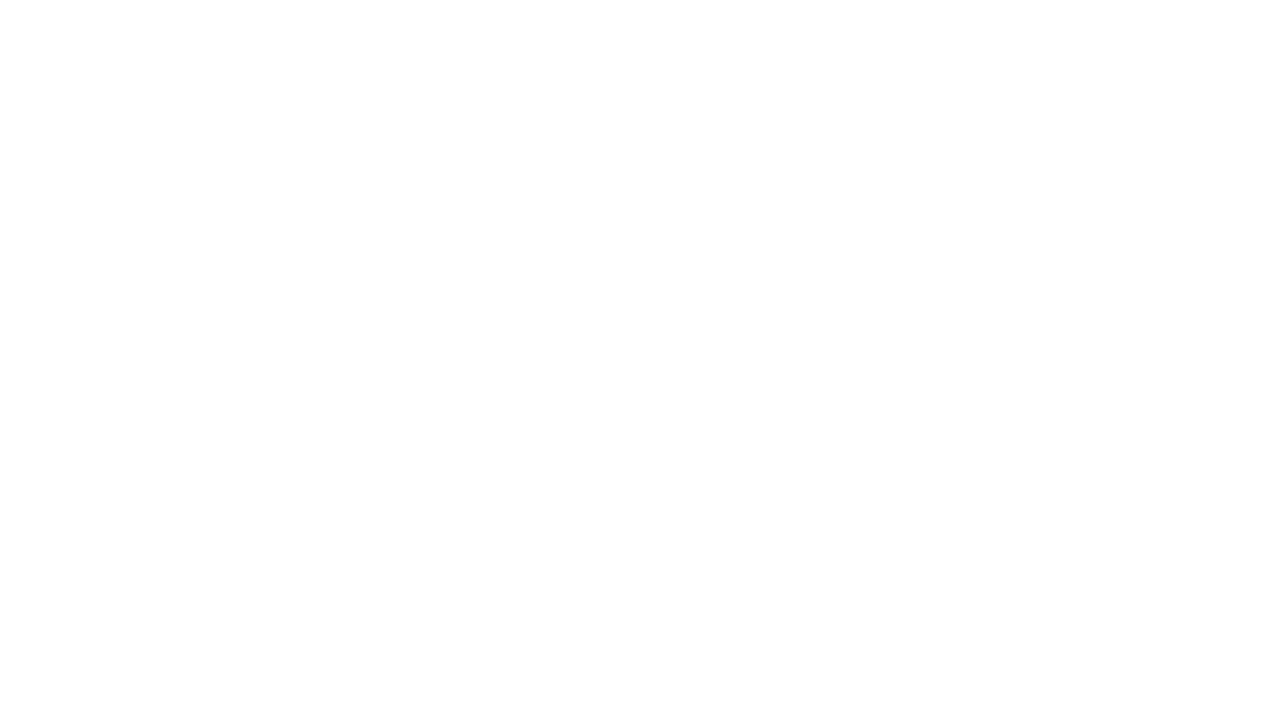

Navigated to OrangeHRM website in new window
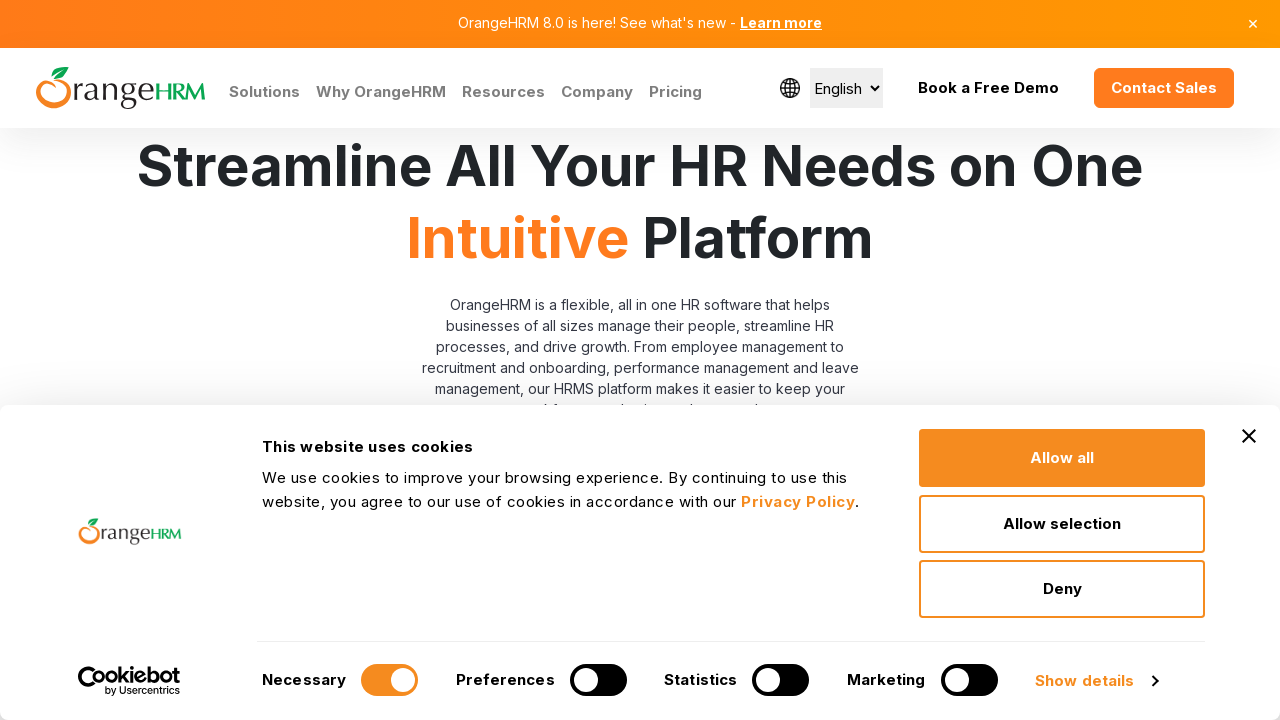

OrangeHRM page loaded completely
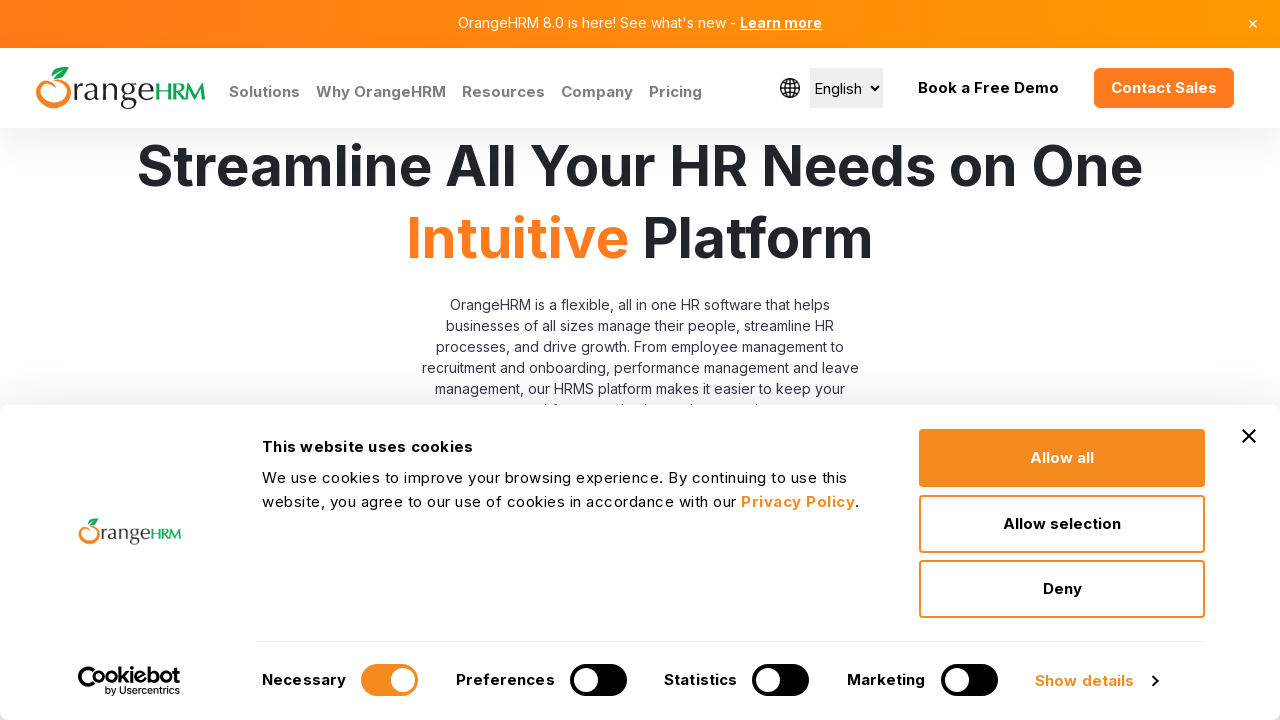

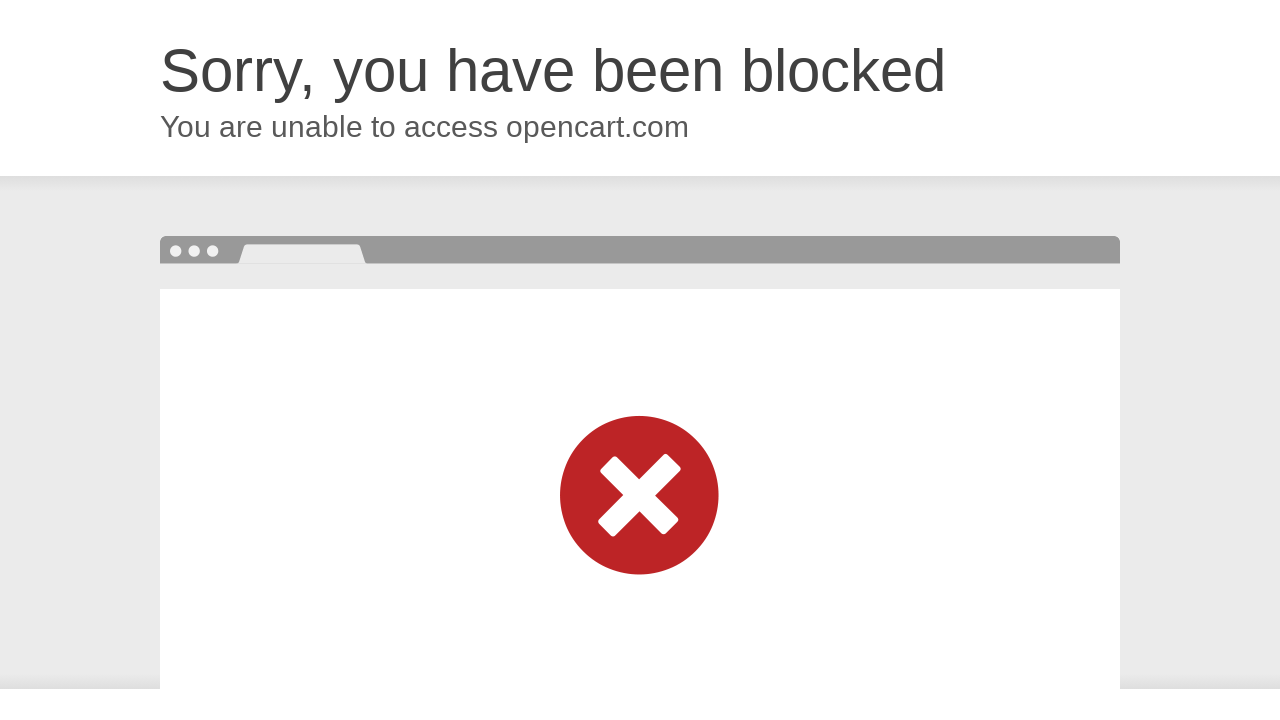